Tests alert handling by clicking a button to trigger an alert dialog and accepting it

Starting URL: https://demo.automationtesting.in/Alerts.html

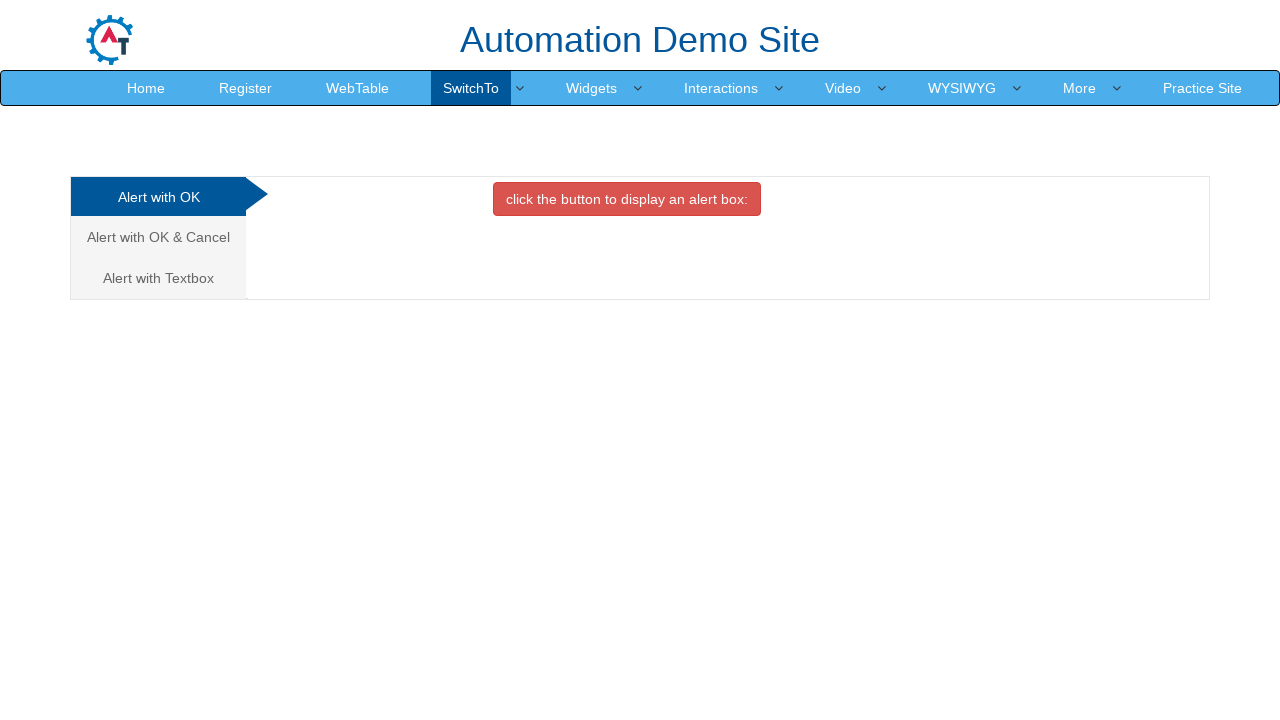

Clicked button with class 'btn btn-danger' to trigger alert at (627, 199) on xpath=//button[@class='btn btn-danger']
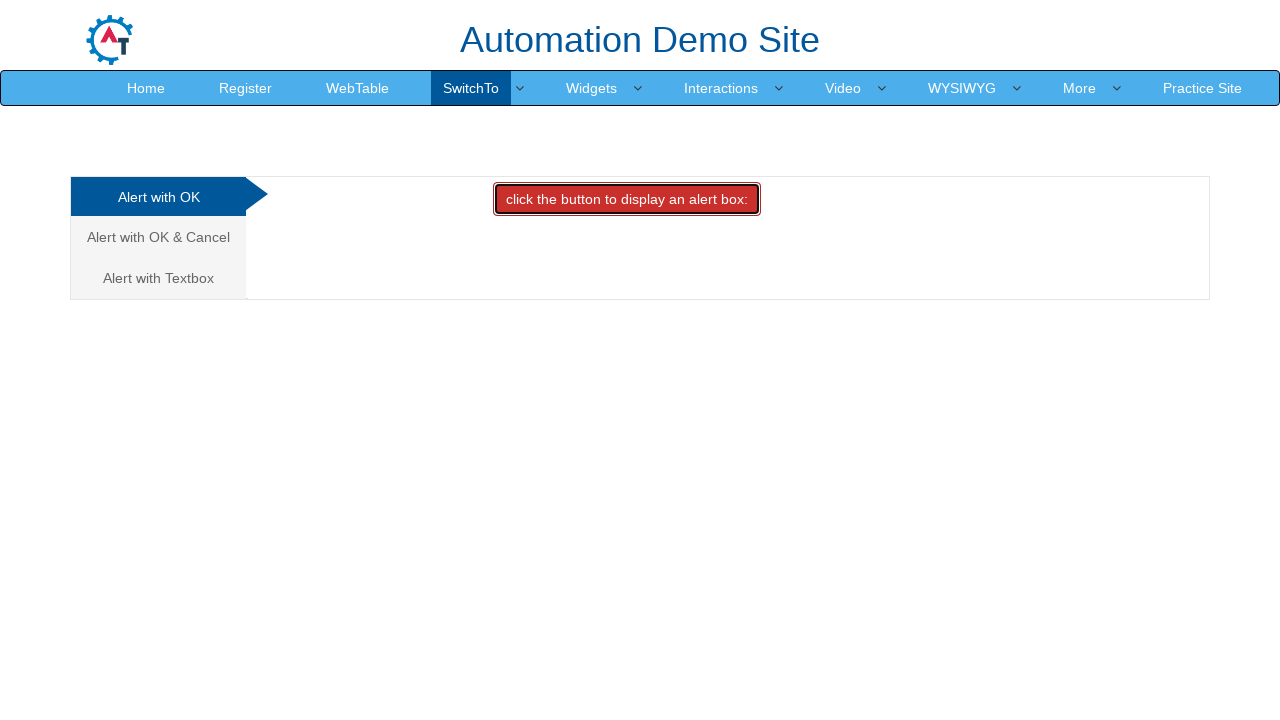

Set up dialog handler to accept alerts
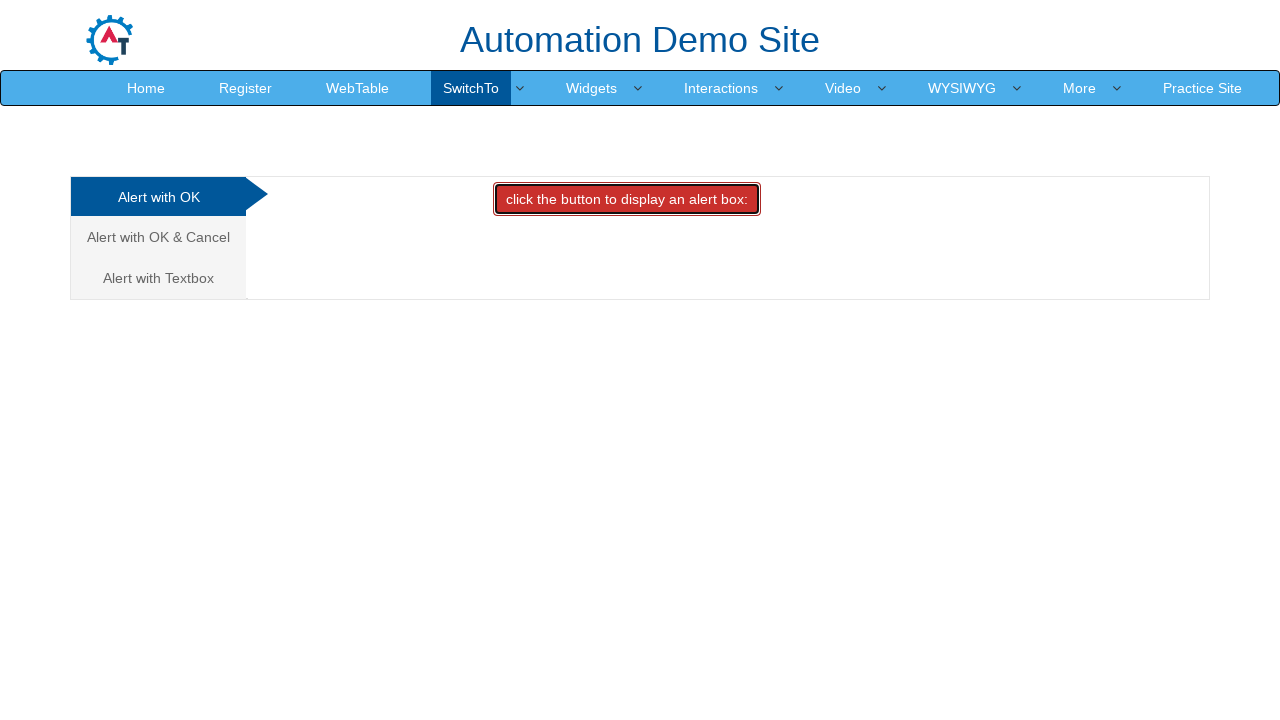

Clicked button to trigger alert and accepted it at (627, 199) on xpath=//button[@class='btn btn-danger']
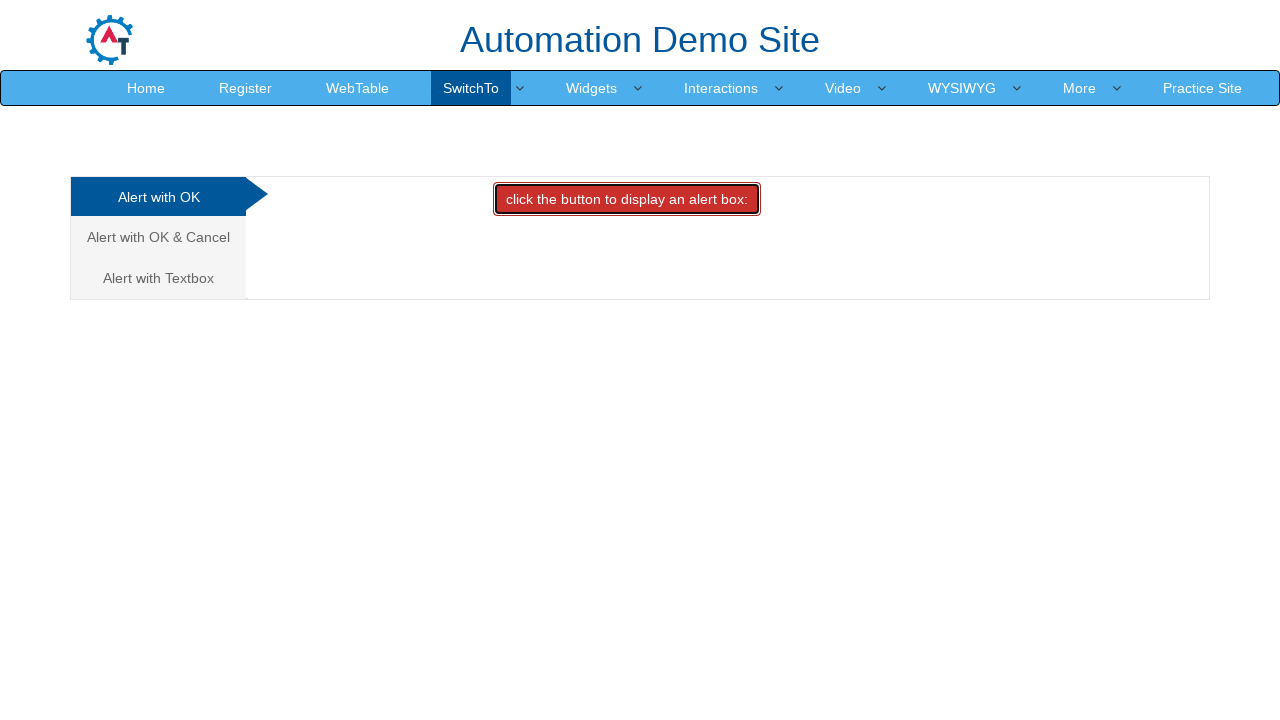

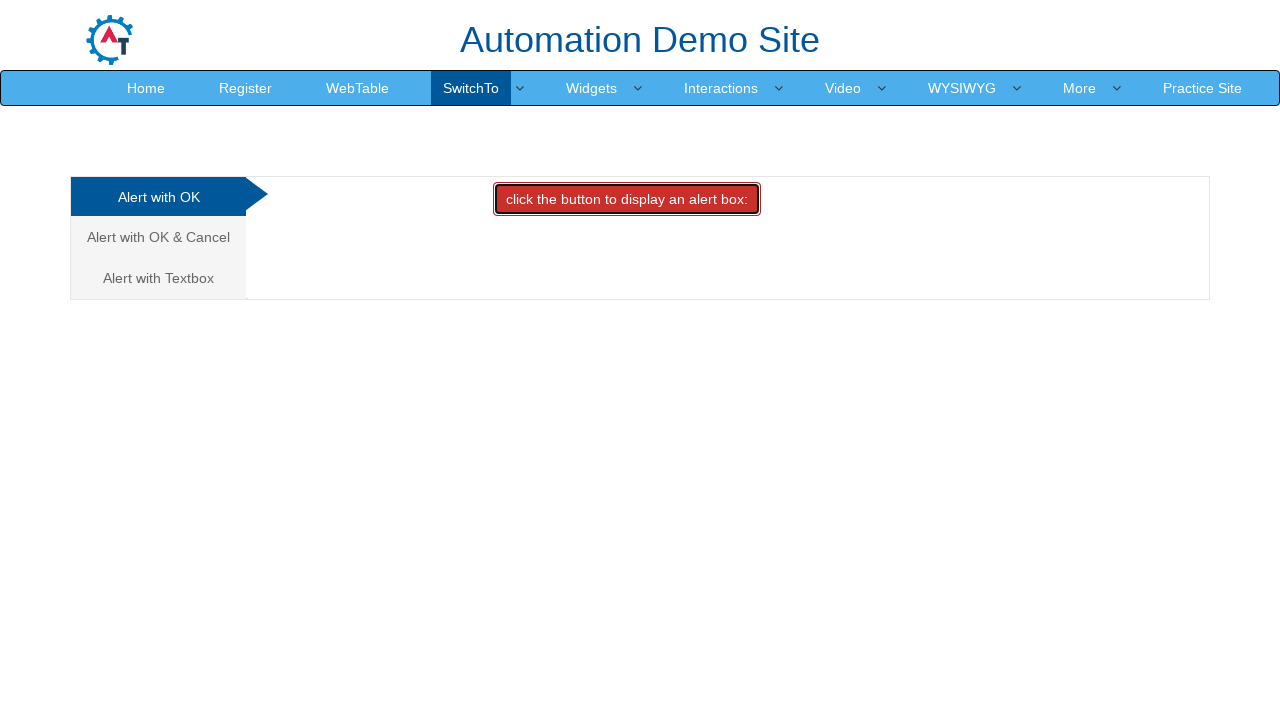